Tests Baidu mobile search functionality by entering a search query and submitting the search form

Starting URL: http://m.baidu.com

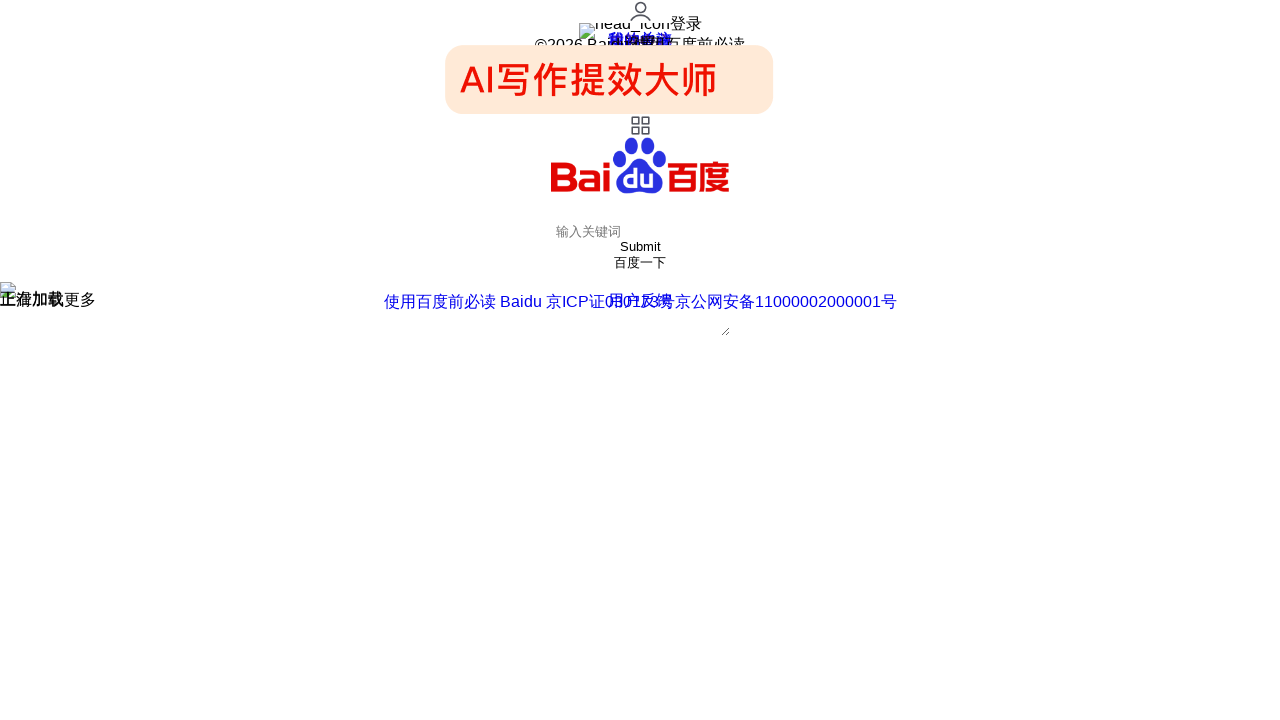

Clicked on Baidu mobile search input field at (640, 232) on #index-kw
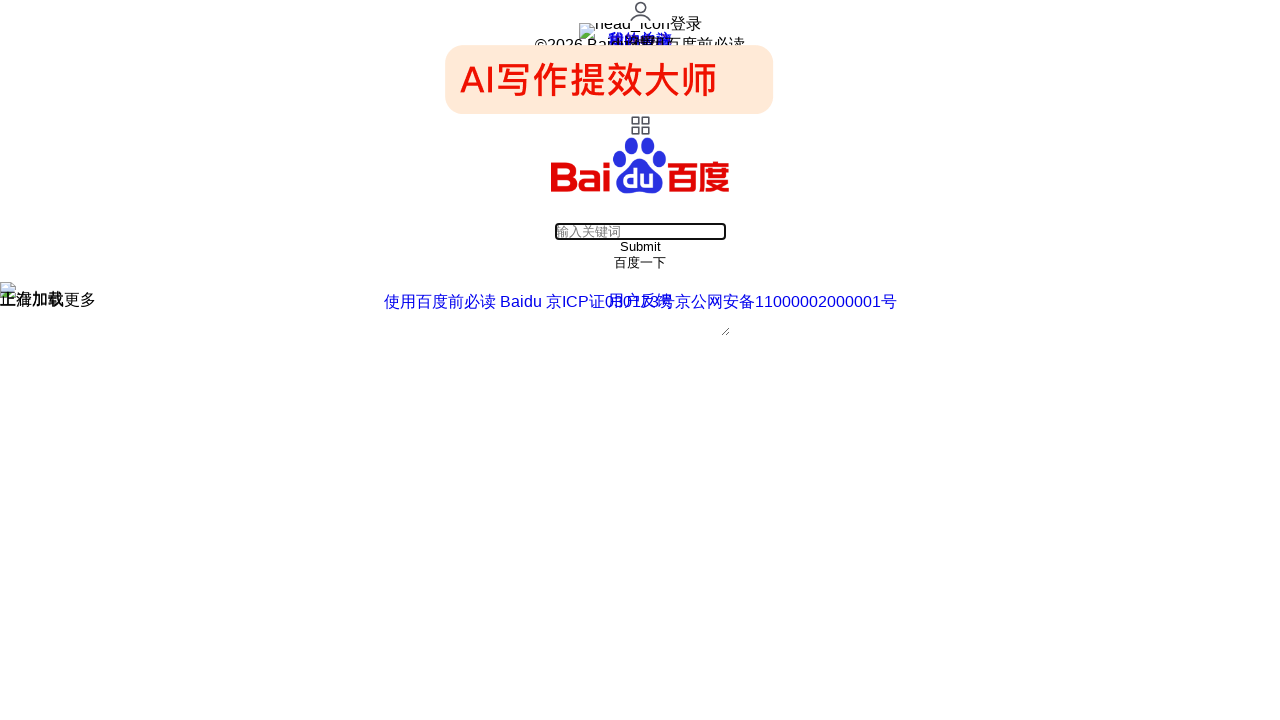

Entered search query 'appium' in search field on #index-kw
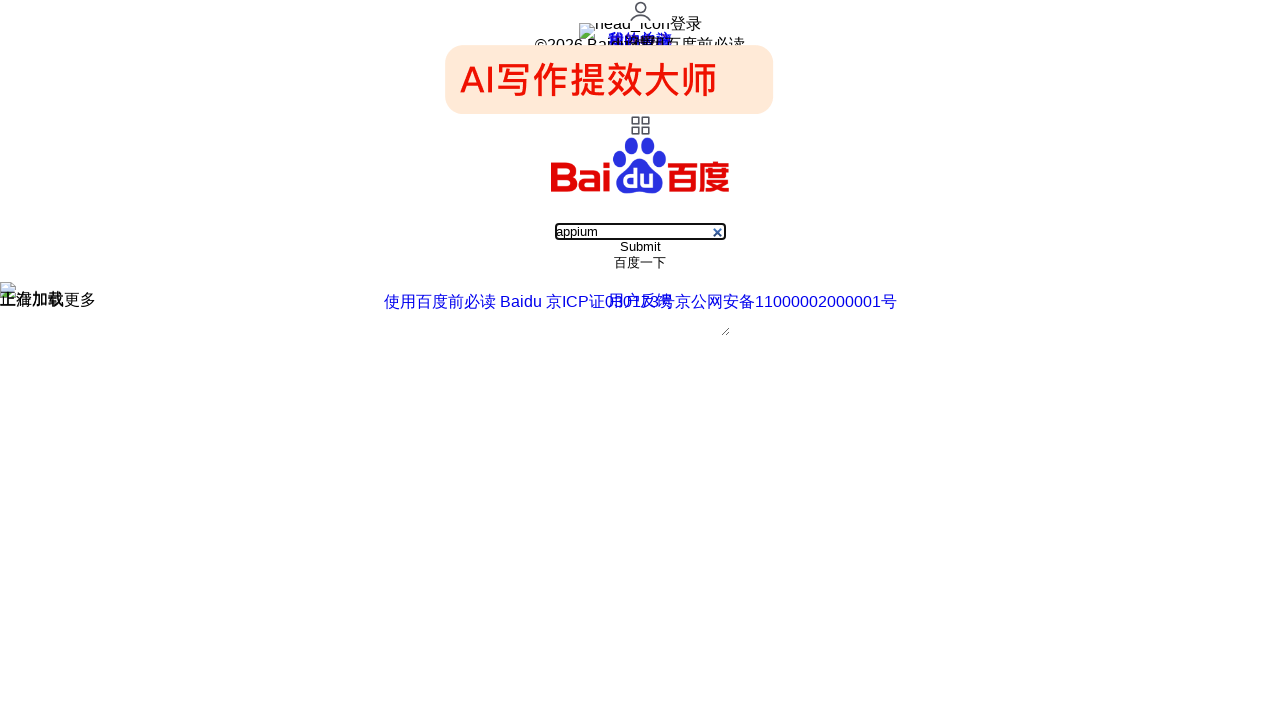

Search button became visible
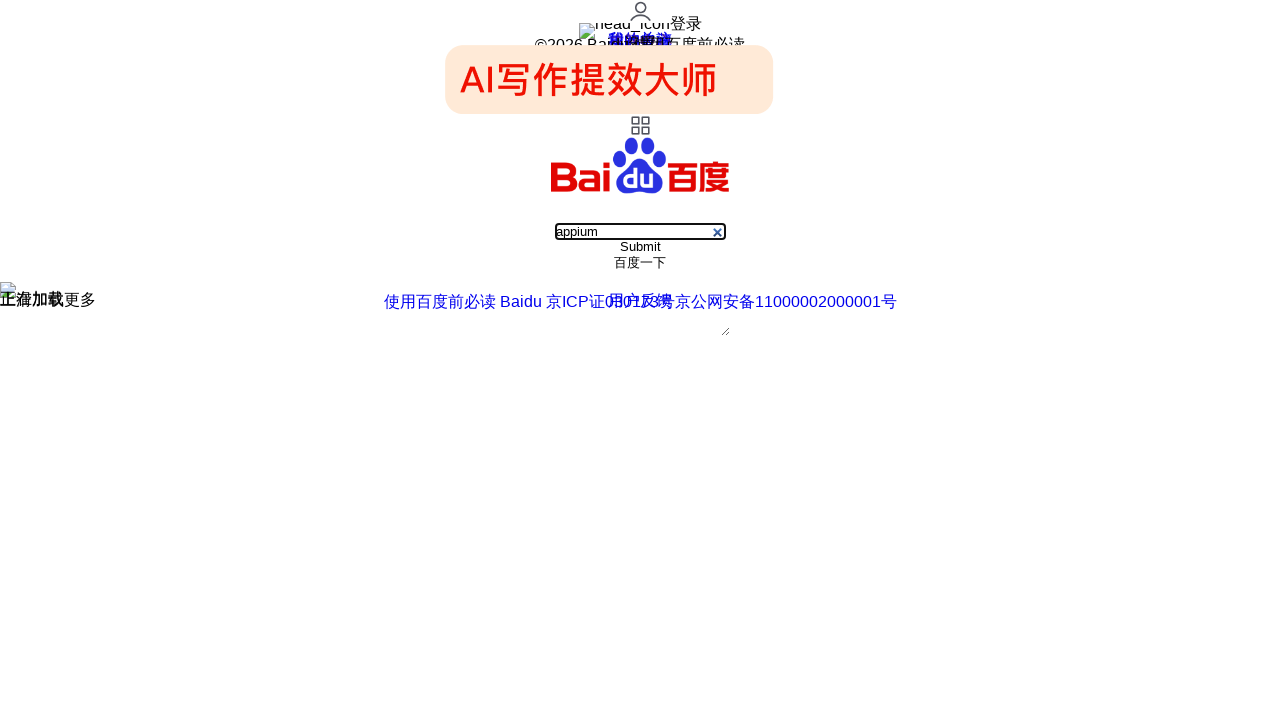

Clicked search button to submit search query at (640, 263) on #index-bn
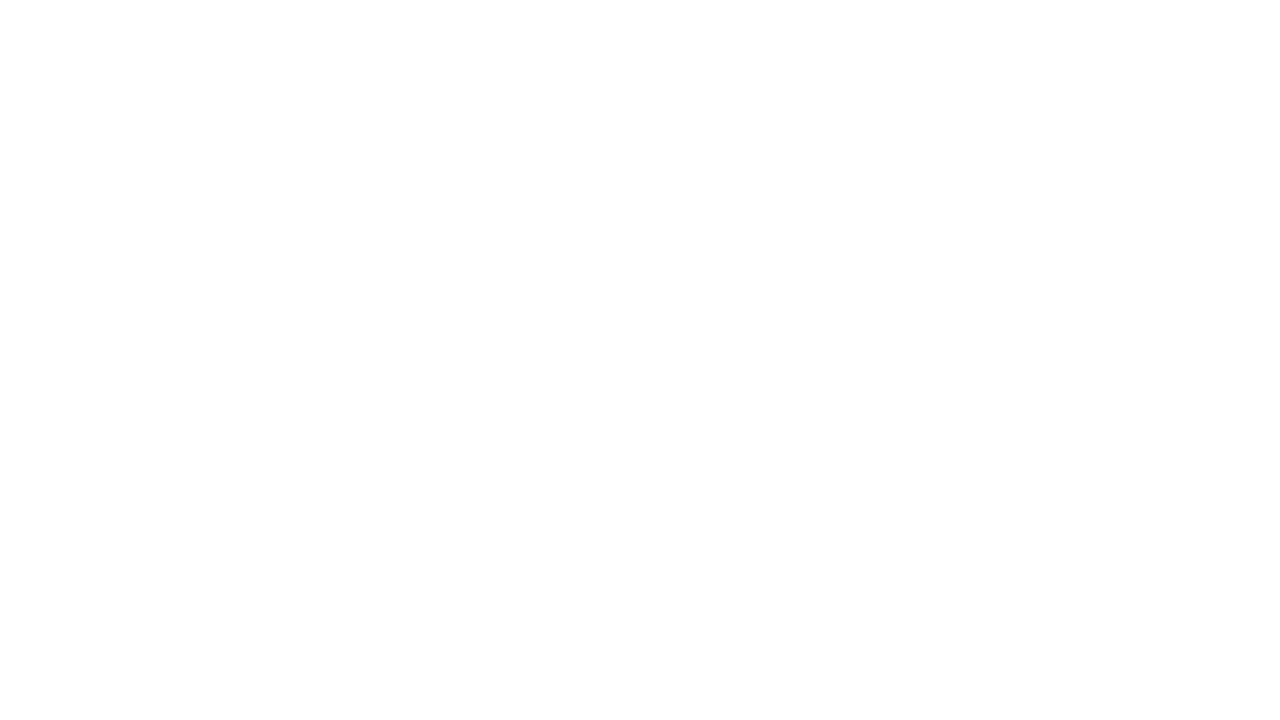

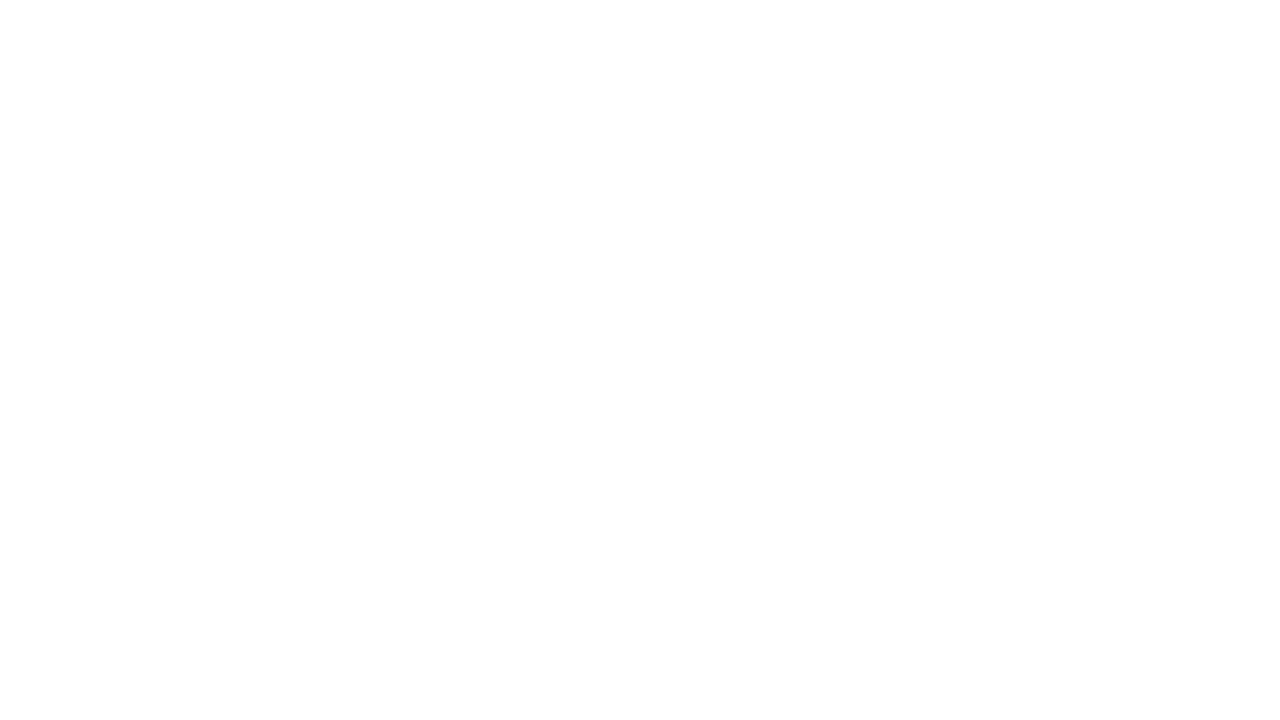